Tests keyboard shortcuts functionality on a text comparison tool by copying text from the first input field and pasting it into the second field using keyboard commands

Starting URL: https://text-compare.com/

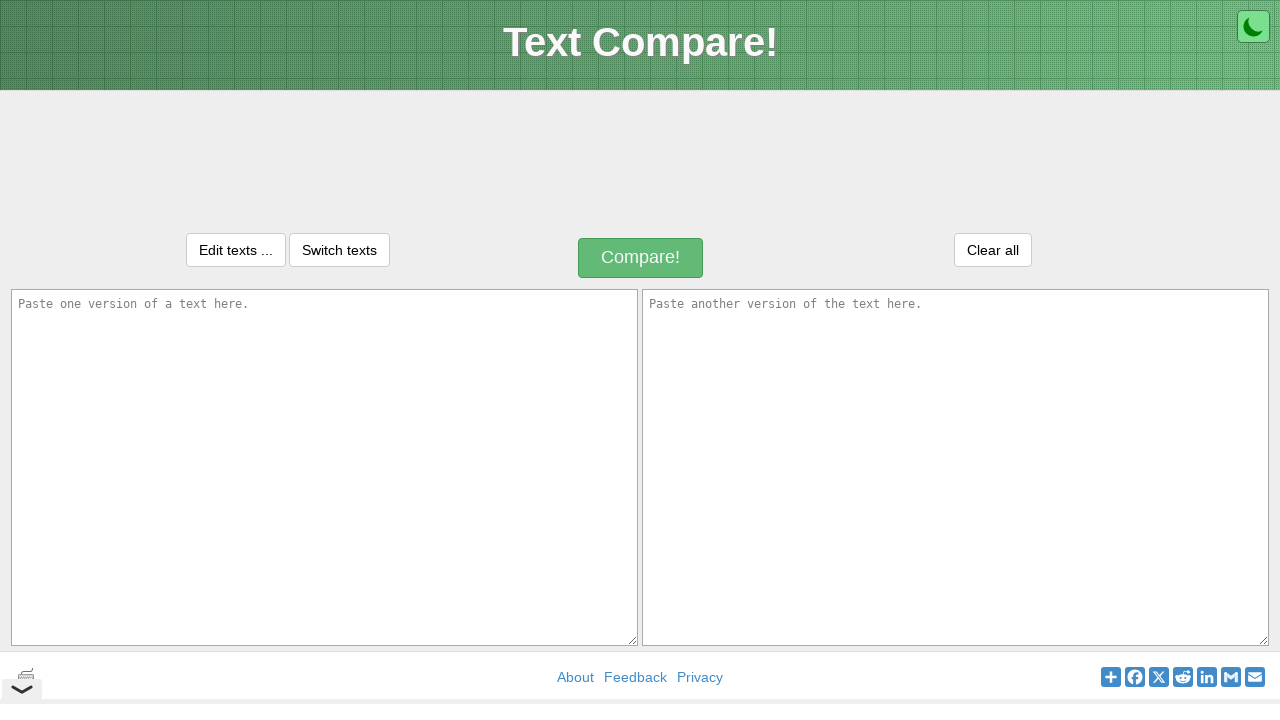

Filled first input field with 'Welcome to test' on #inputText1
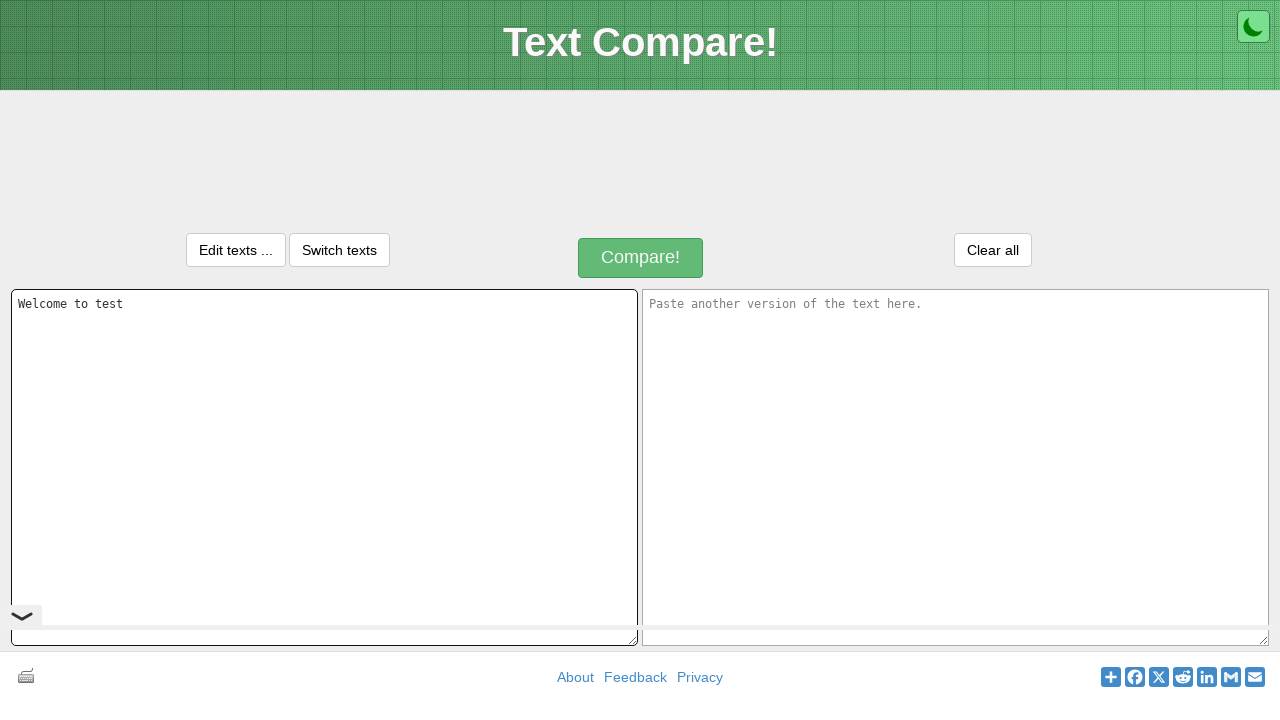

Clicked on first input field to focus it at (324, 467) on #inputText1
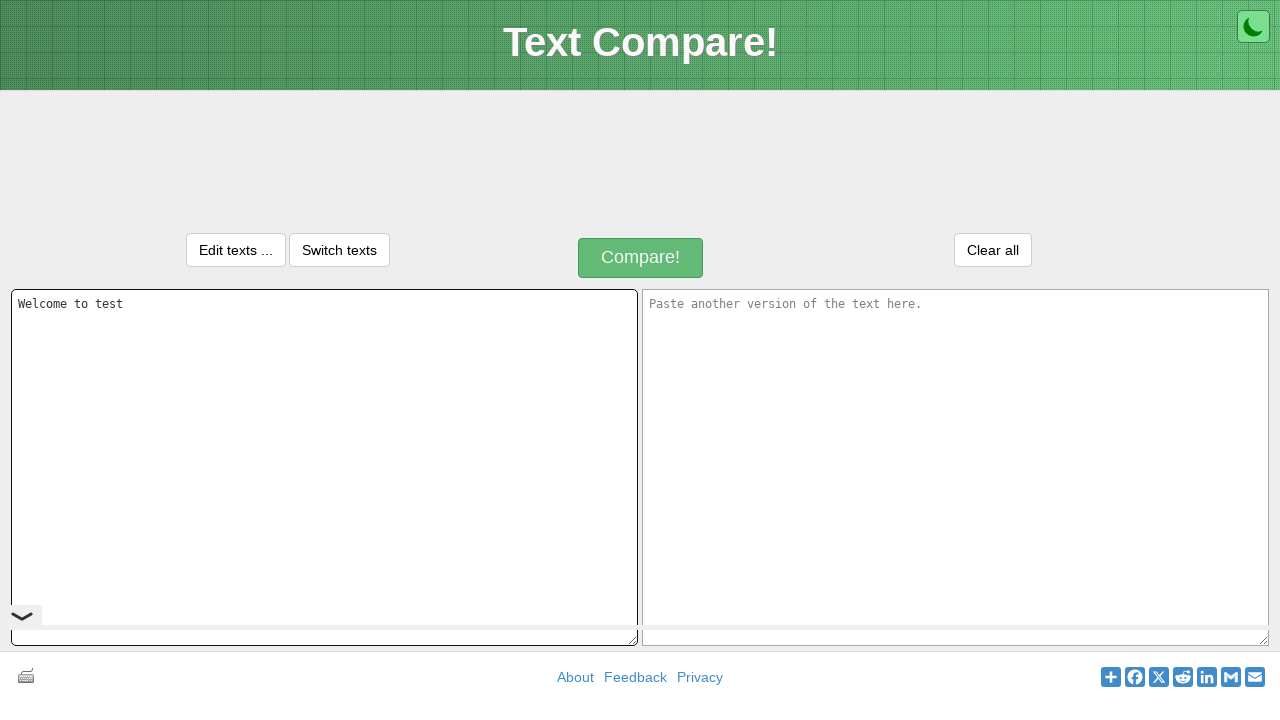

Selected all text in first input field using Ctrl+A
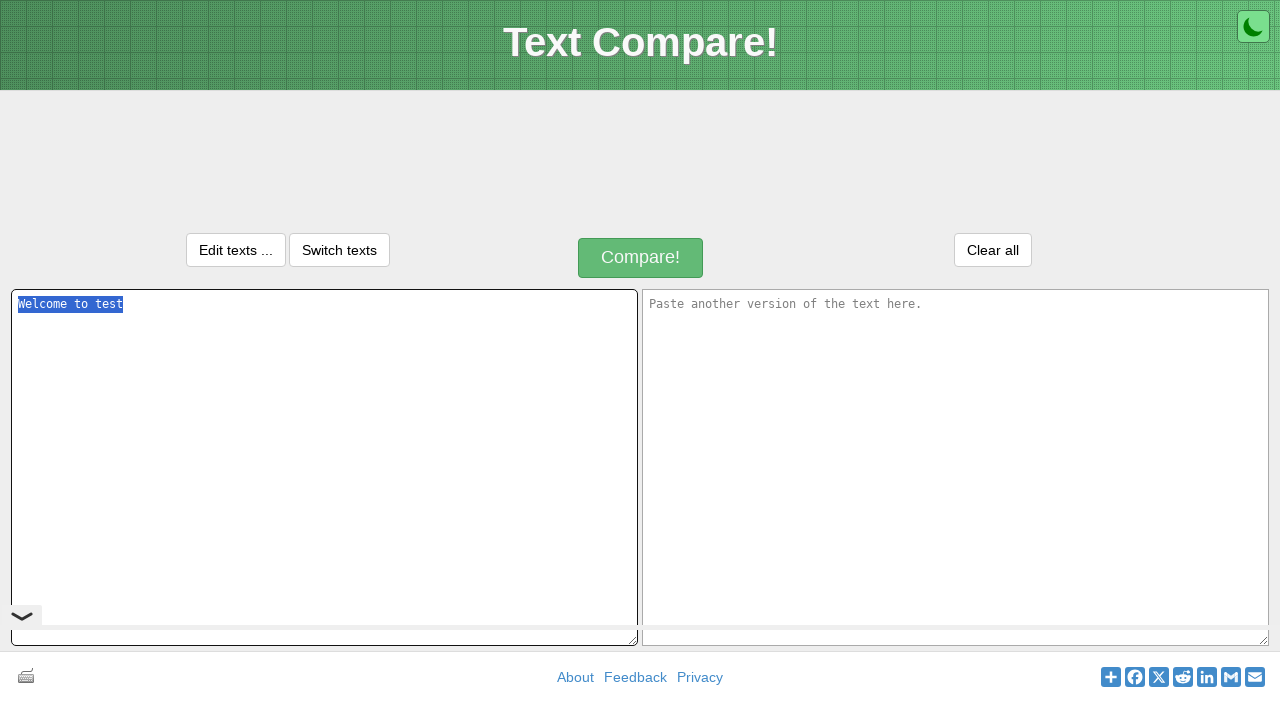

Copied selected text using Ctrl+C
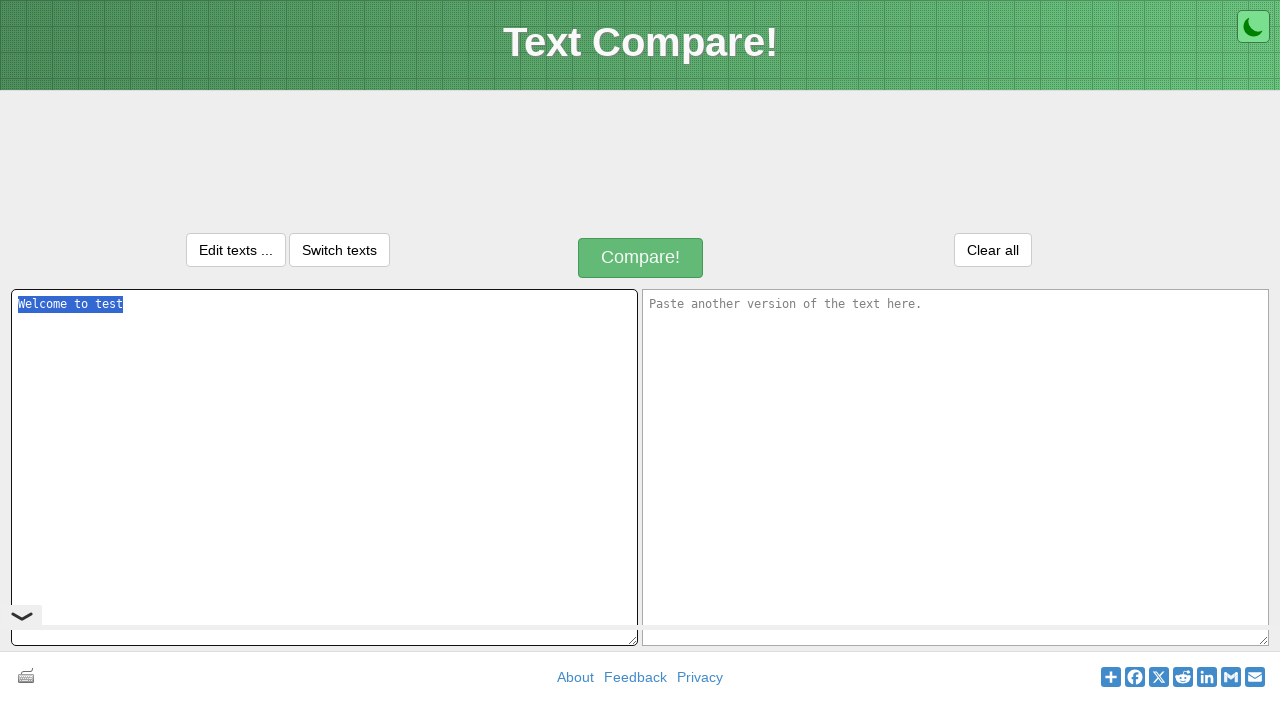

Moved focus to second input field using Tab
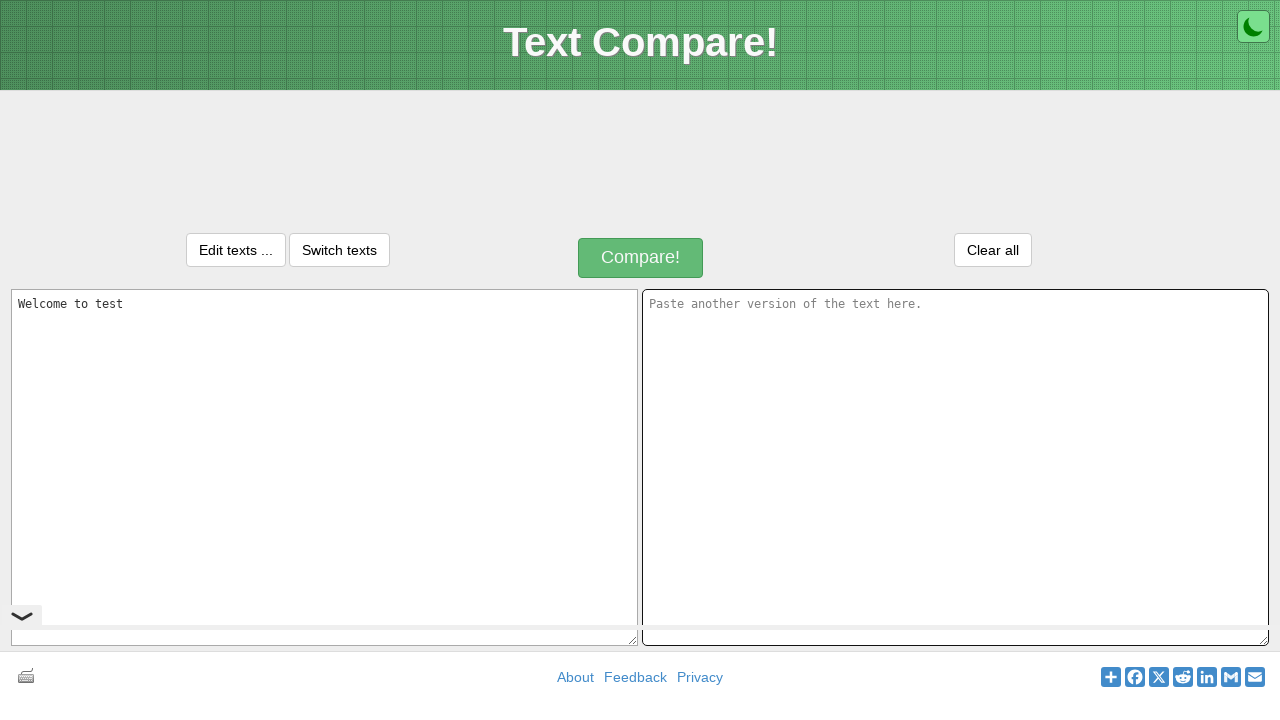

Pasted copied text into second input field using Ctrl+V
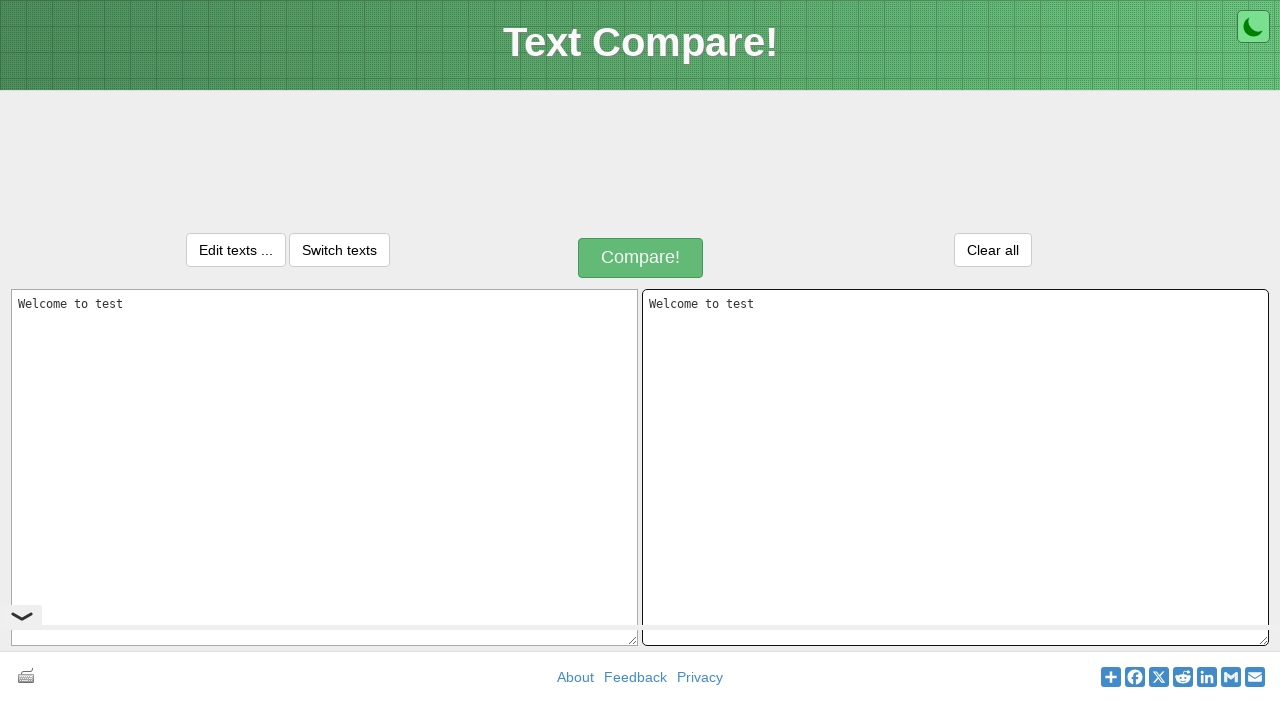

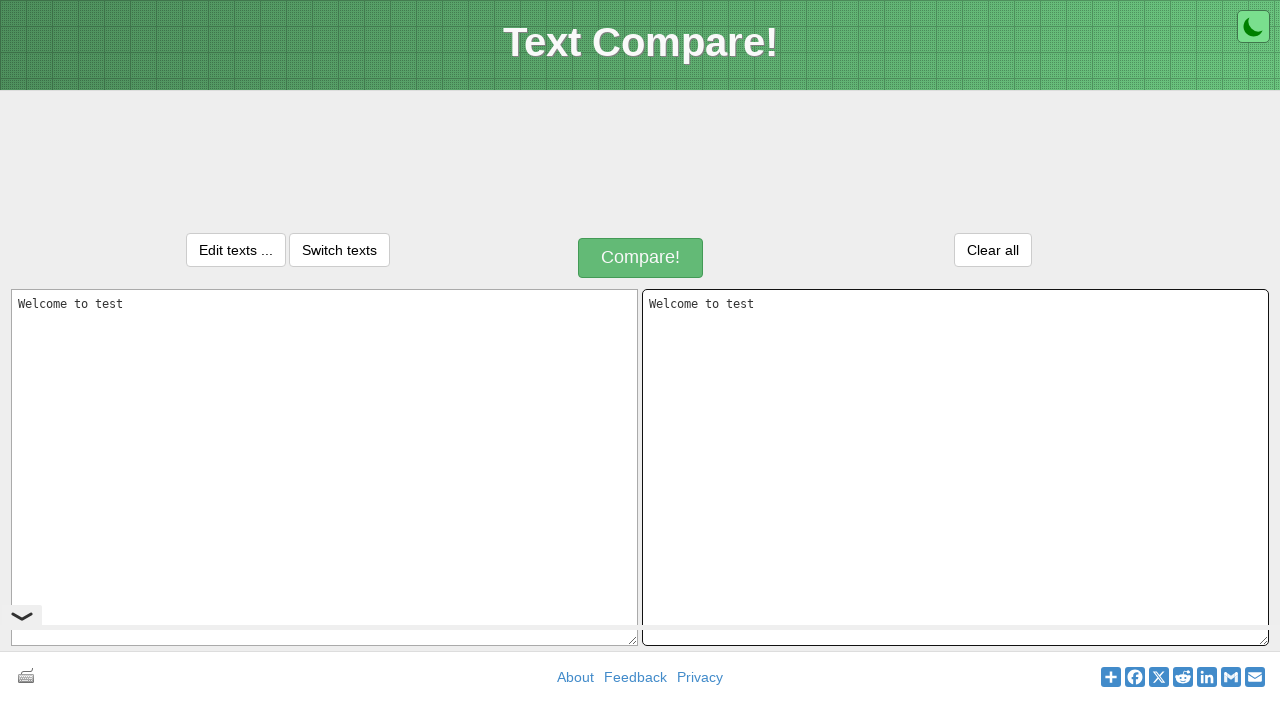